Tests train ticket search on China Railway 12306 website by filling in departure station (Beijing), arrival station (Shanghai), travel date (tomorrow), selecting student ticket option, and submitting the search.

Starting URL: https://www.12306.cn/index/

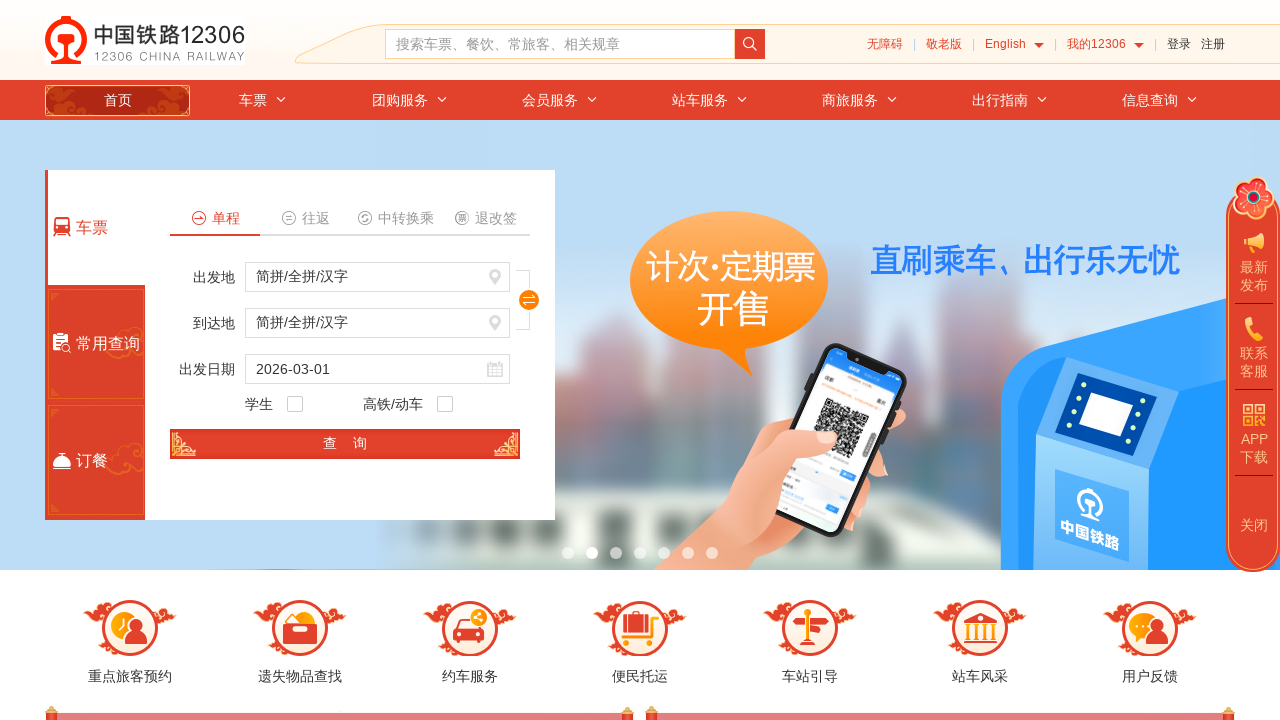

Search button became visible
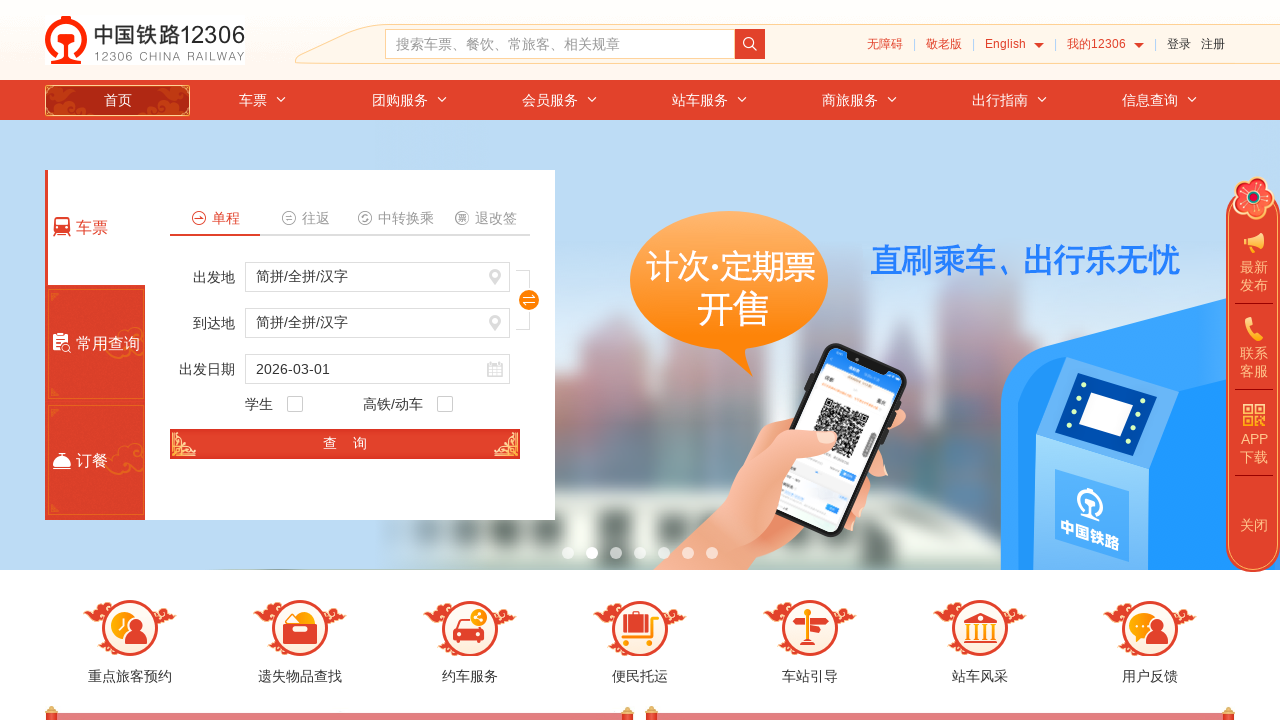

Calculated tomorrow's date: 2026-03-02
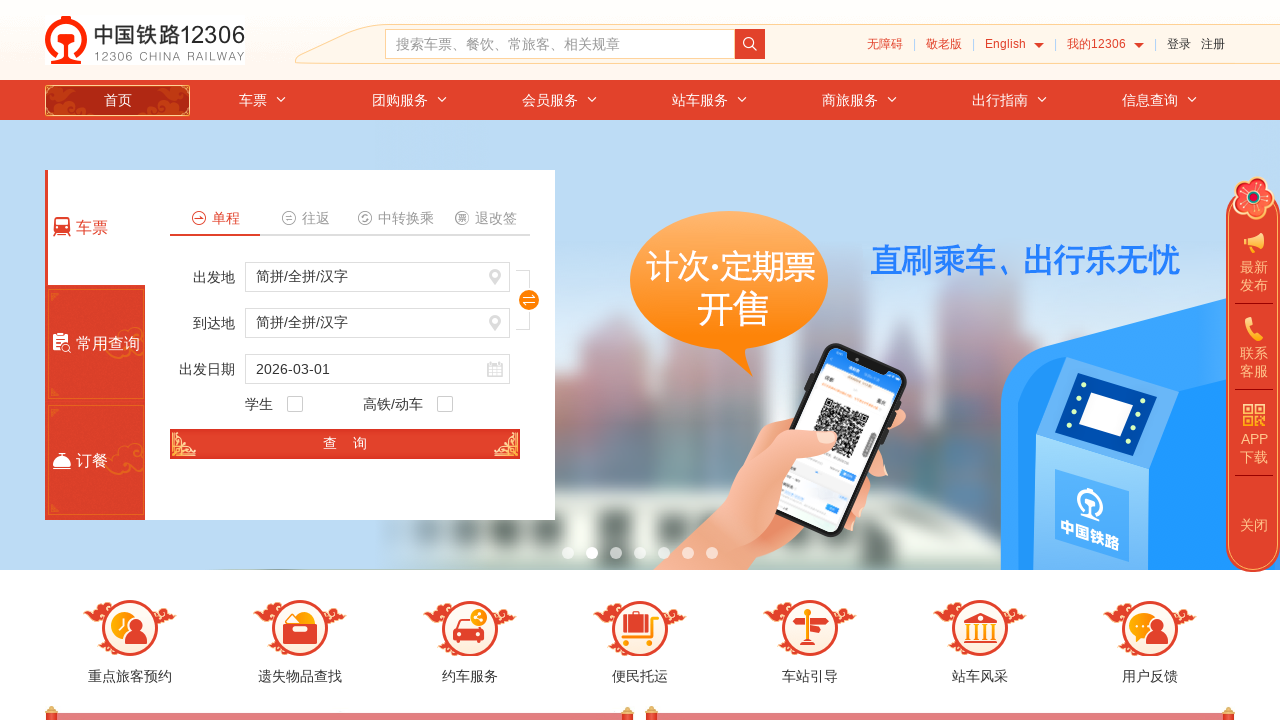

Set departure station to Beijing, arrival station to Shanghai, and travel date to tomorrow via JavaScript
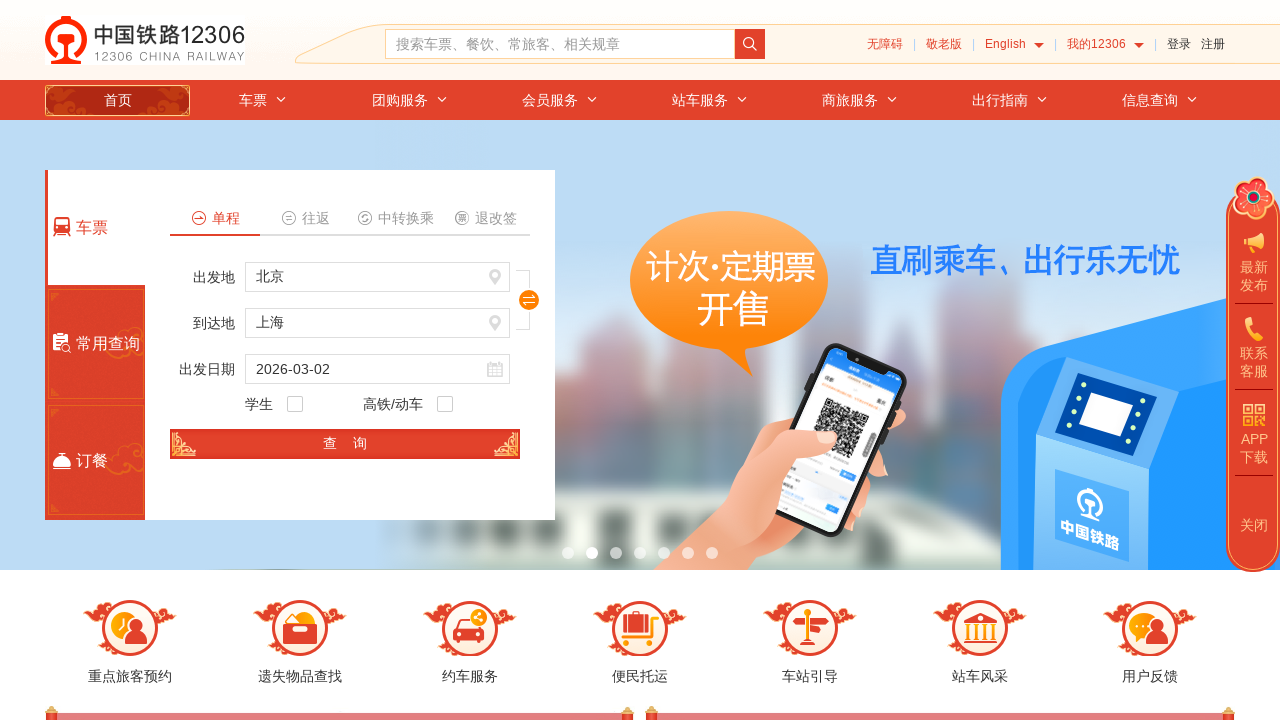

Clicked student ticket checkbox at (274, 404) on #isStudentDan
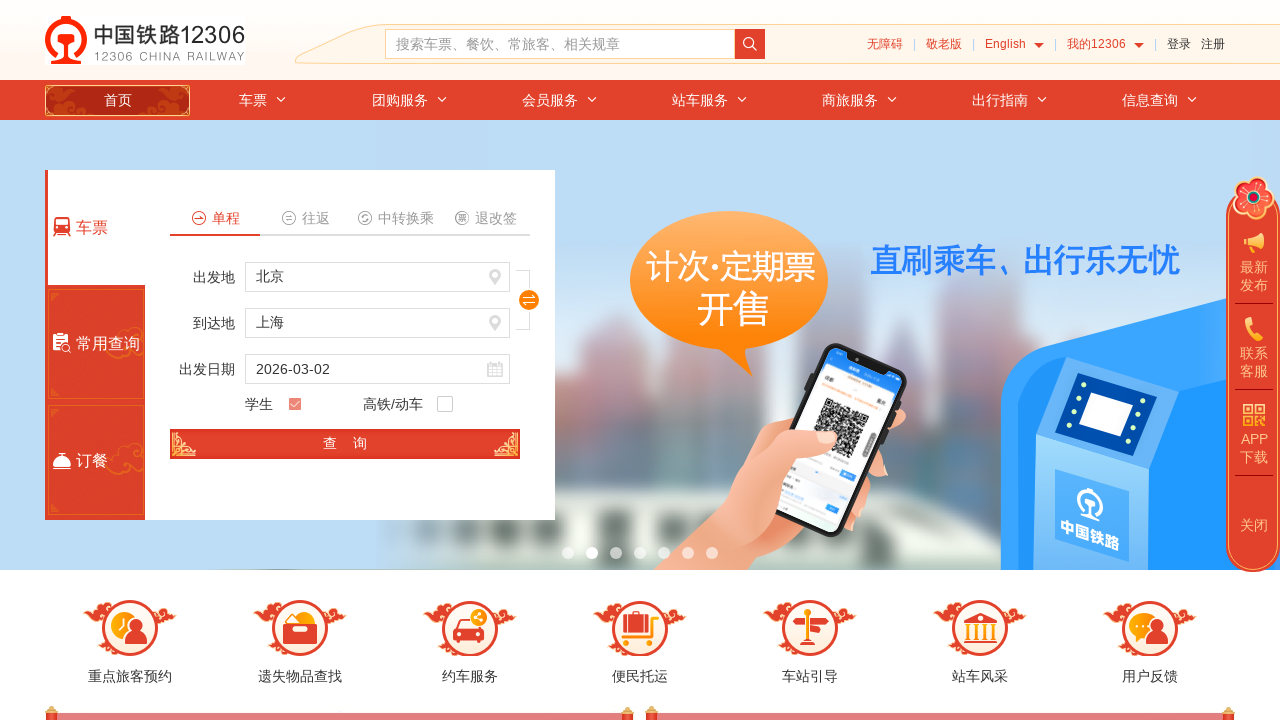

Clicked search button to submit train ticket search at (345, 444) on #search_one
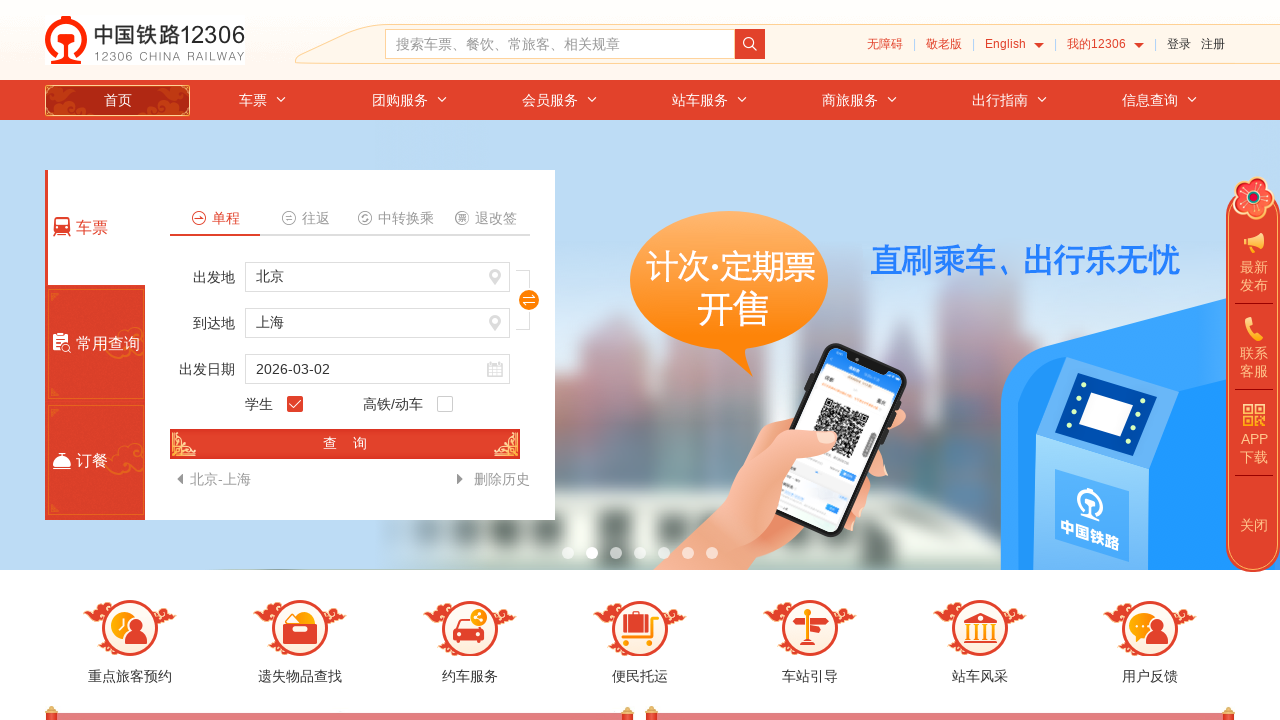

Train search results page loaded successfully
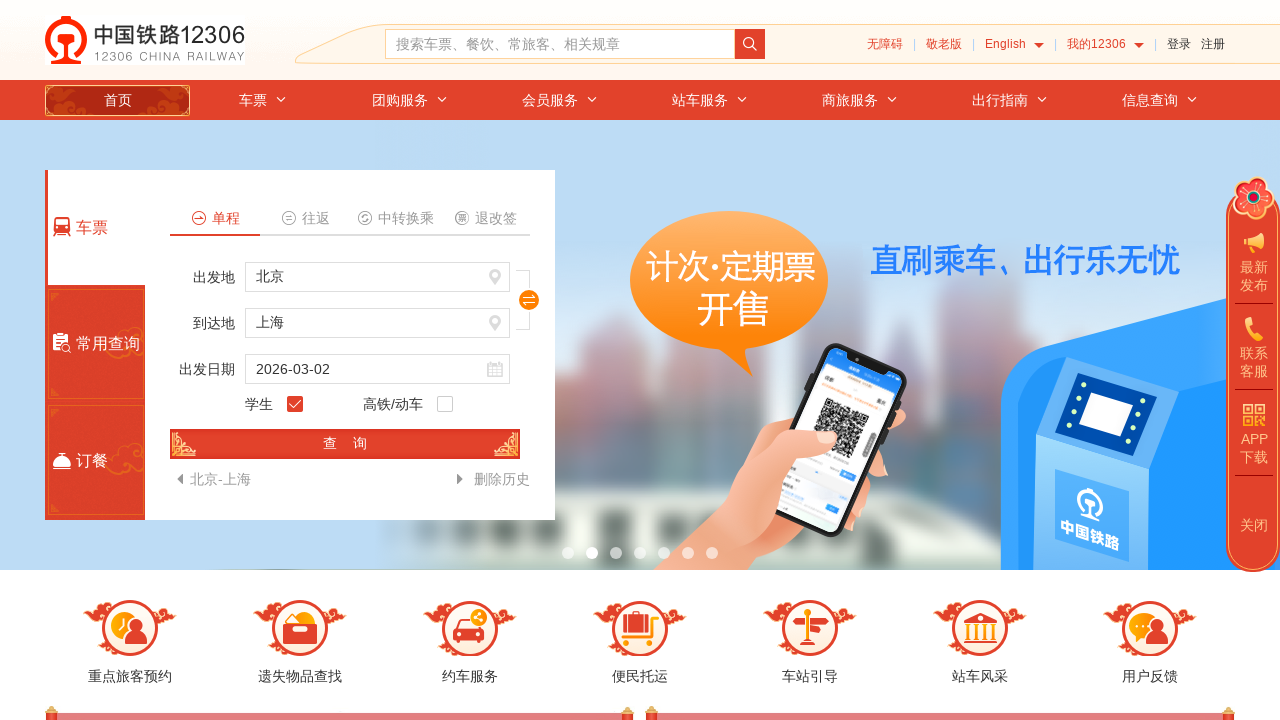

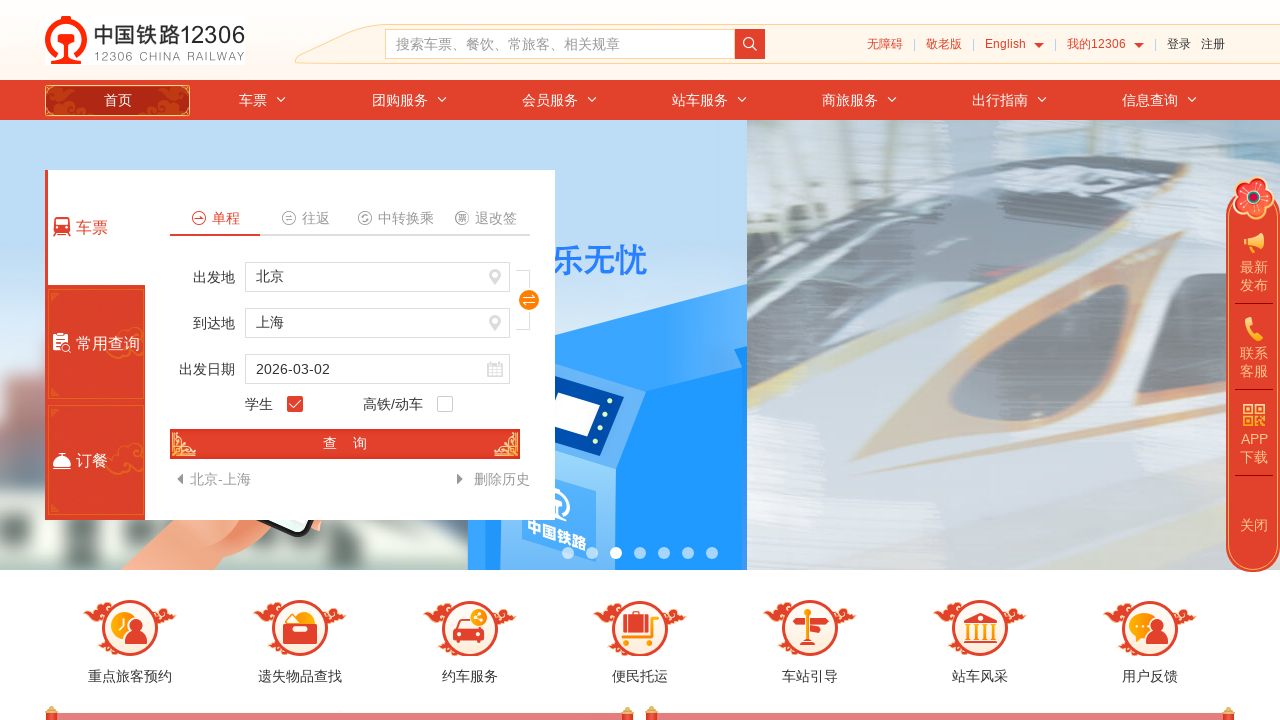